Tests checkbox functionality by verifying initial state, checking and unchecking a checkbox, and counting total checkboxes on the page

Starting URL: https://rahulshettyacademy.com/AutomationPractice/

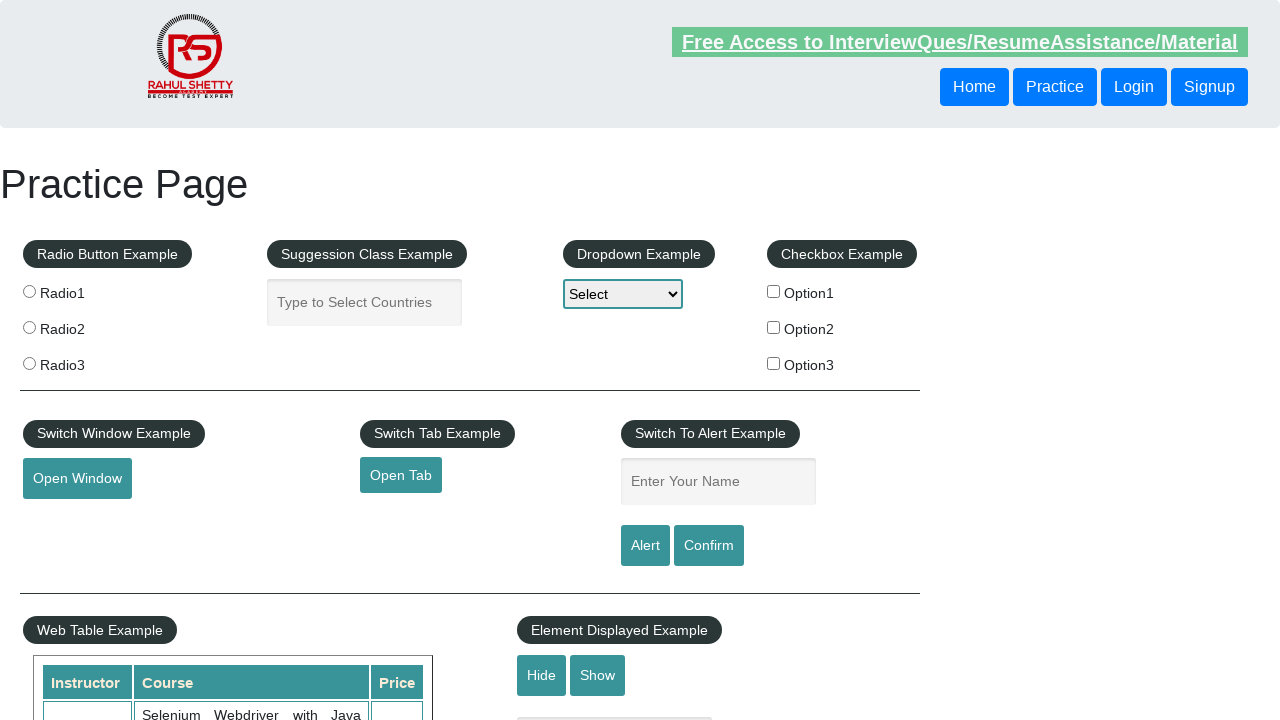

Verified checkbox #checkBoxOption1 is initially unchecked
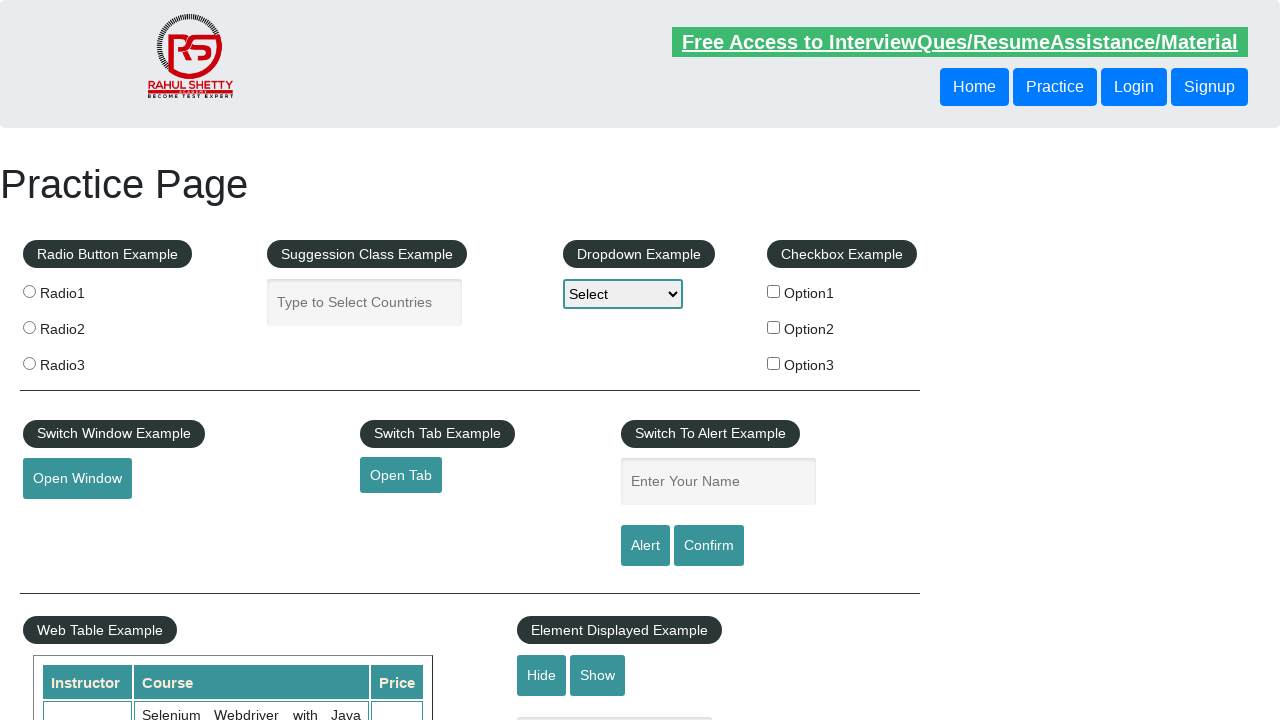

Clicked checkbox #checkBoxOption1 to check it at (774, 291) on #checkBoxOption1
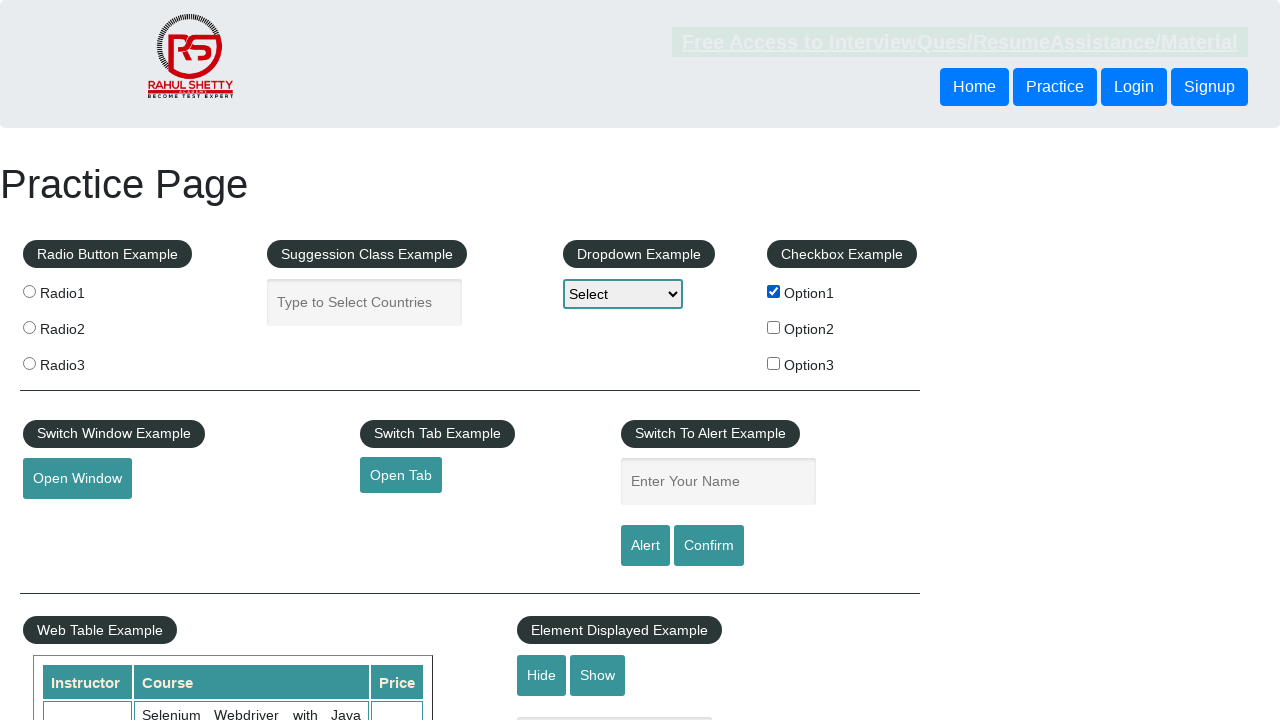

Verified checkbox #checkBoxOption1 is now checked
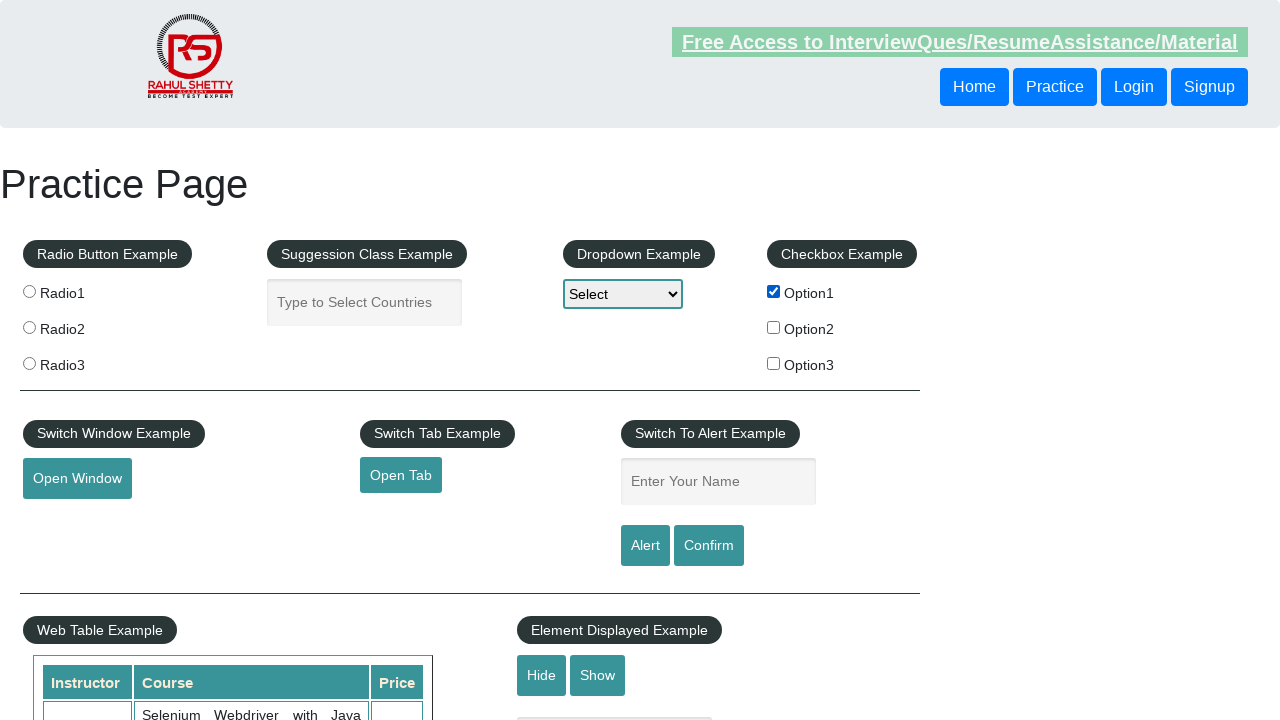

Clicked checkbox #checkBoxOption1 to uncheck it at (774, 291) on #checkBoxOption1
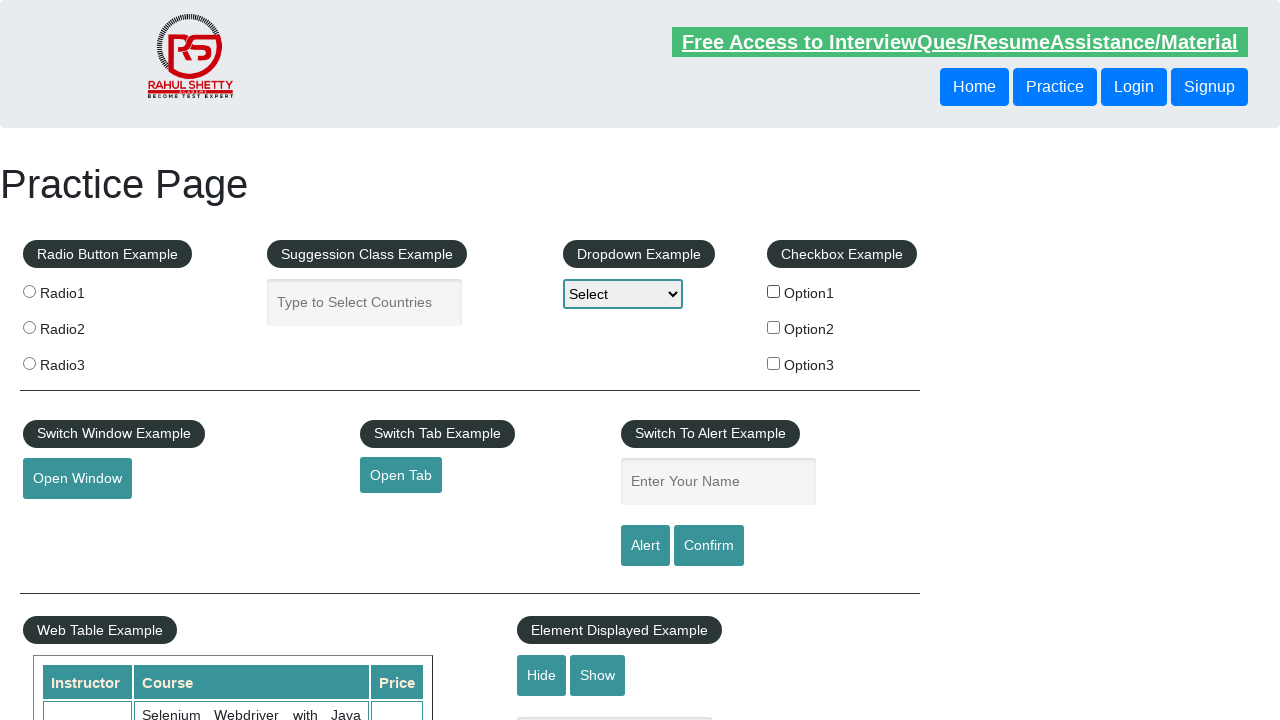

Verified checkbox #checkBoxOption1 is unchecked again
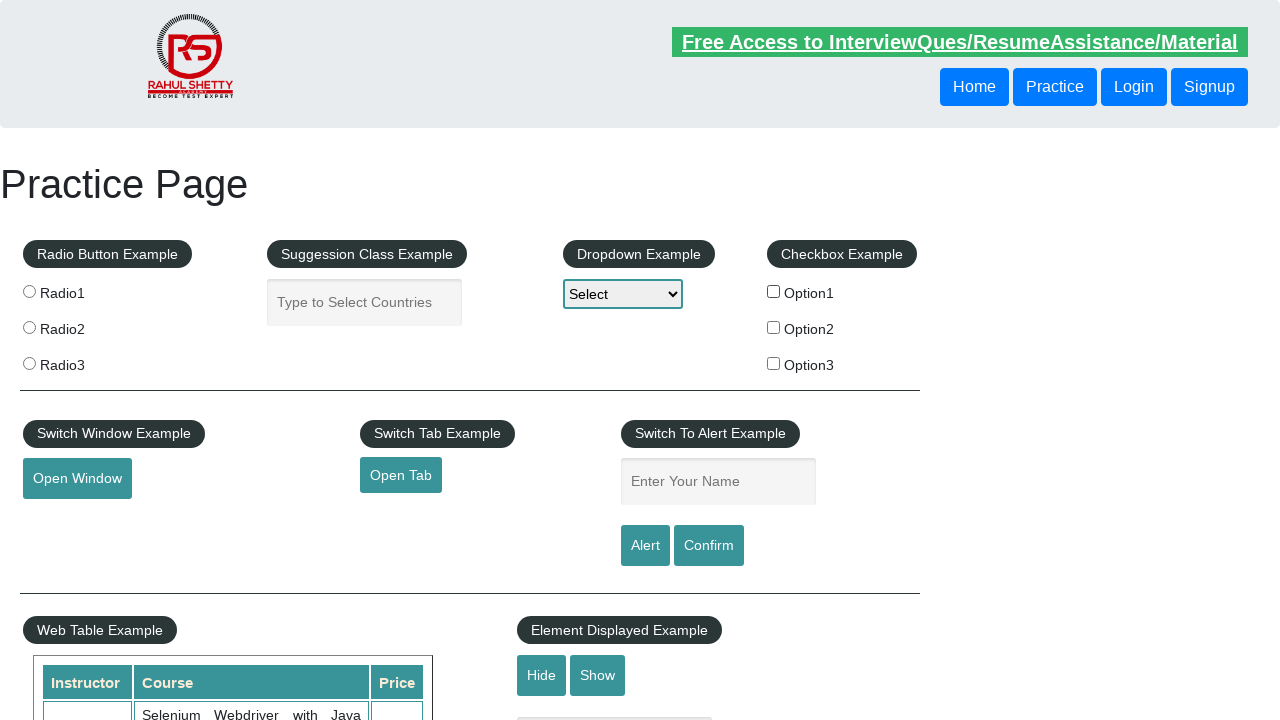

Counted total checkboxes on the page: 3
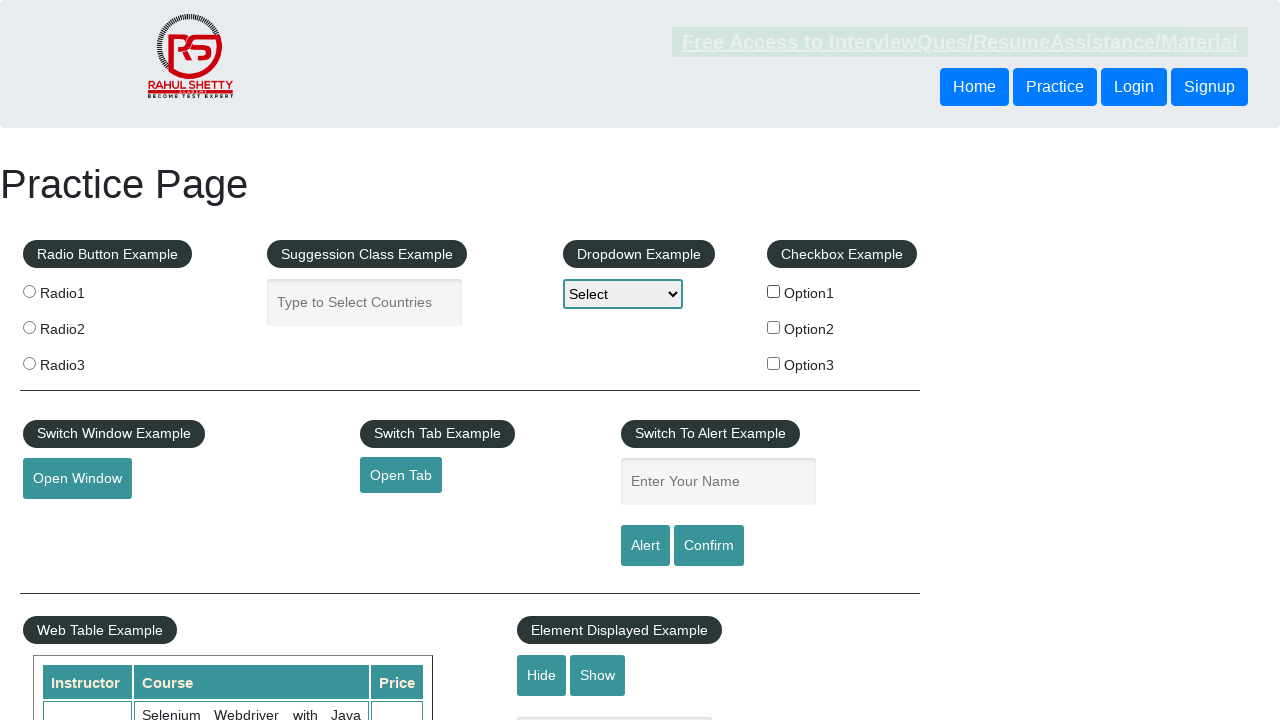

Find flights button not found on page (expected for practice page) on #ctl00_mainContent_btn_FindFlights
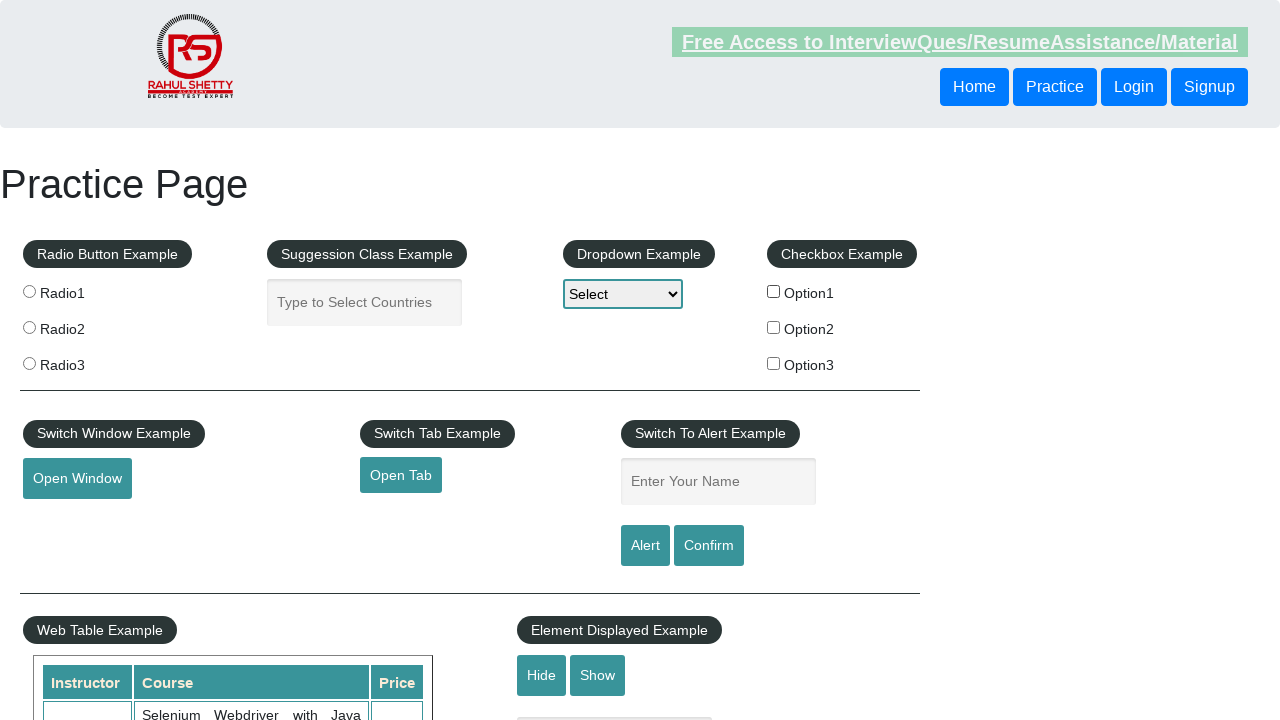

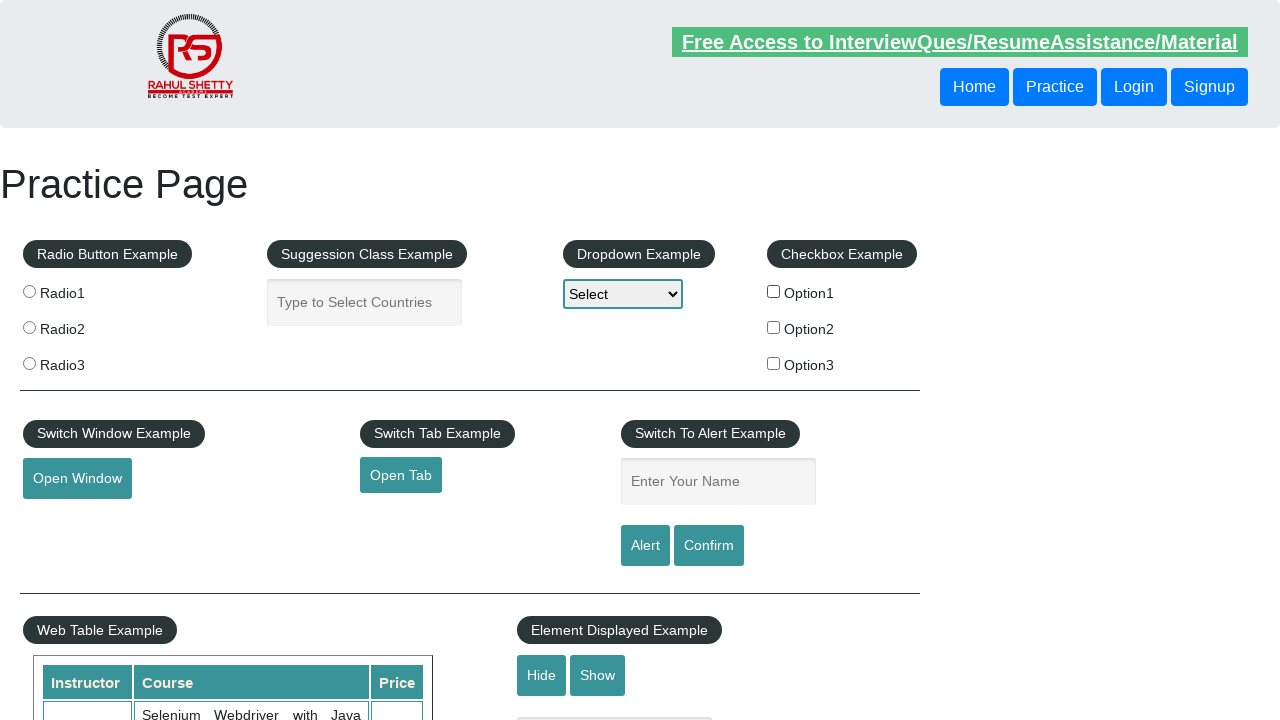